Tests search functionality by searching for "pumpkin" and verifying that Pumpkin product appears in results

Starting URL: https://rahulshettyacademy.com/seleniumPractise/#/

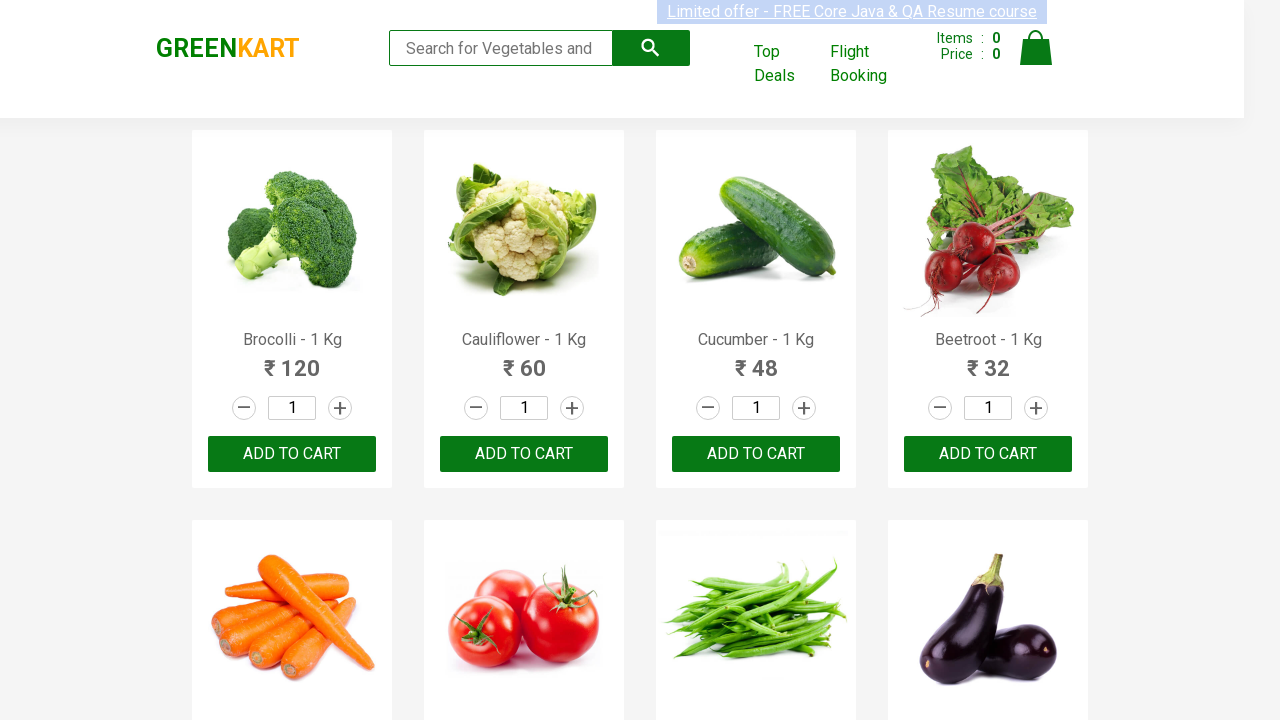

Filled search box with 'pumpkin' on .search-keyword
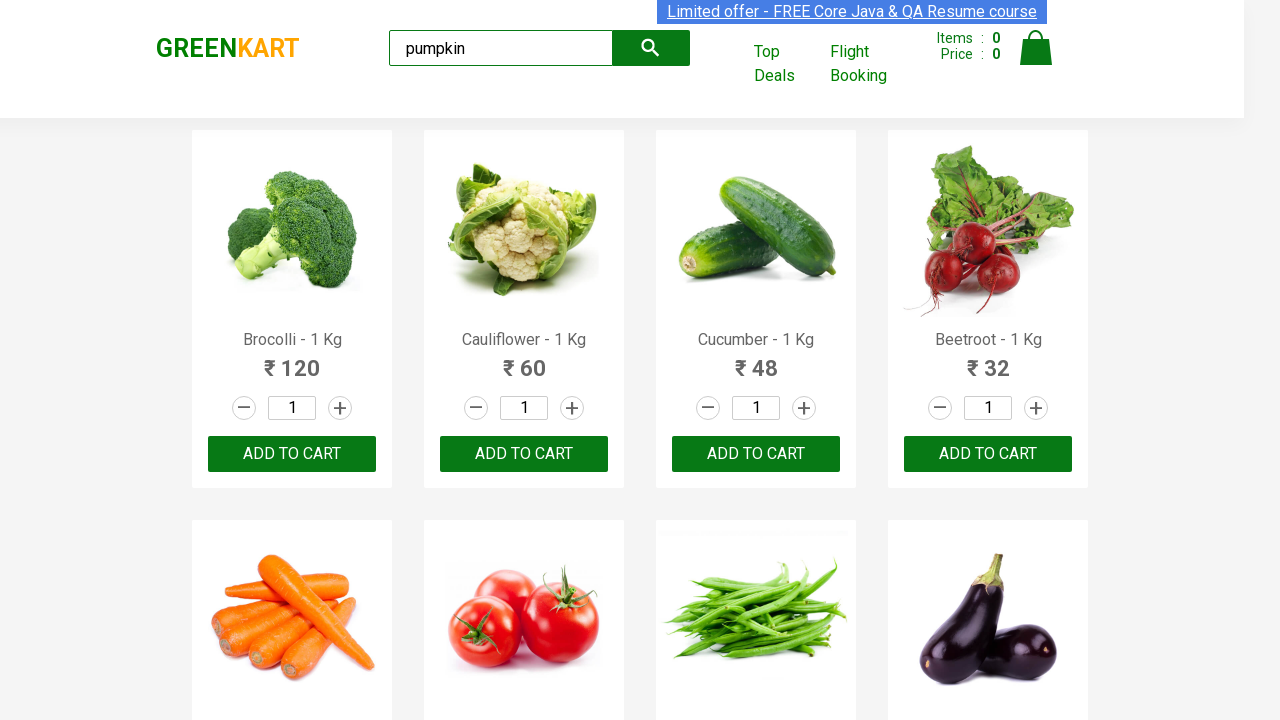

Clicked search button at (651, 48) on .search-button
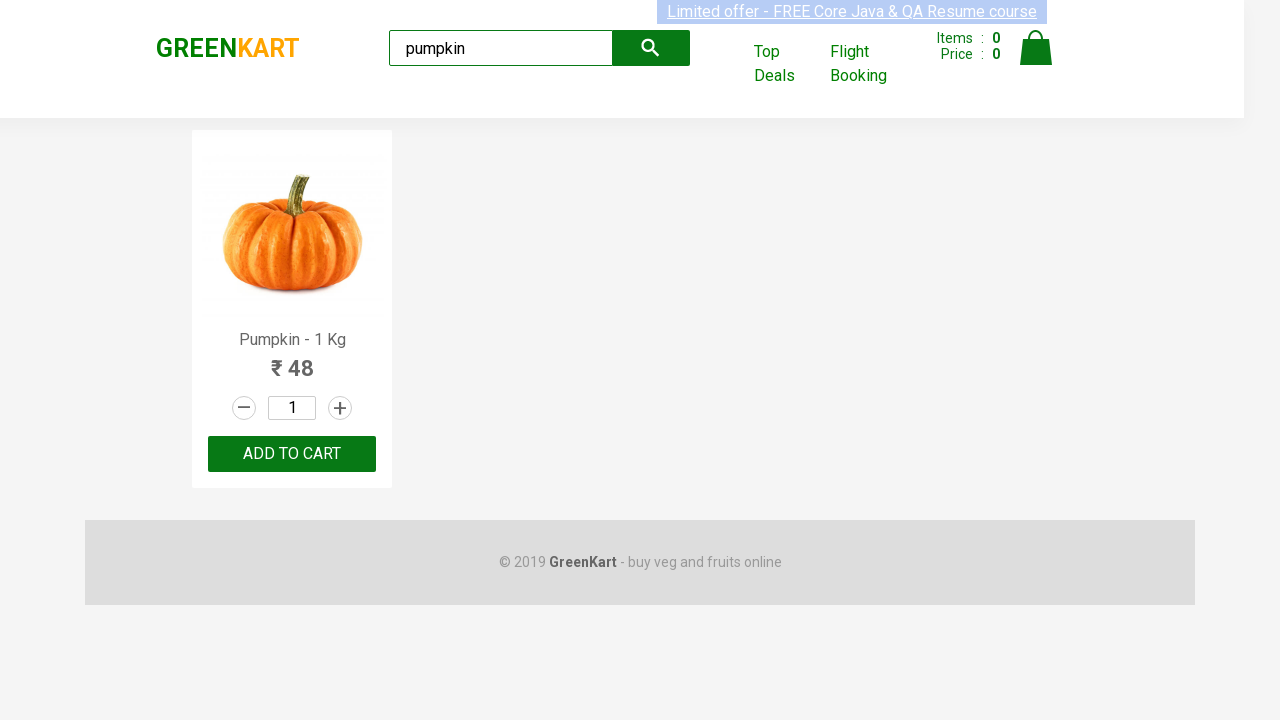

Verified 'Pumpkin - 1 Kg' product heading is visible in search results
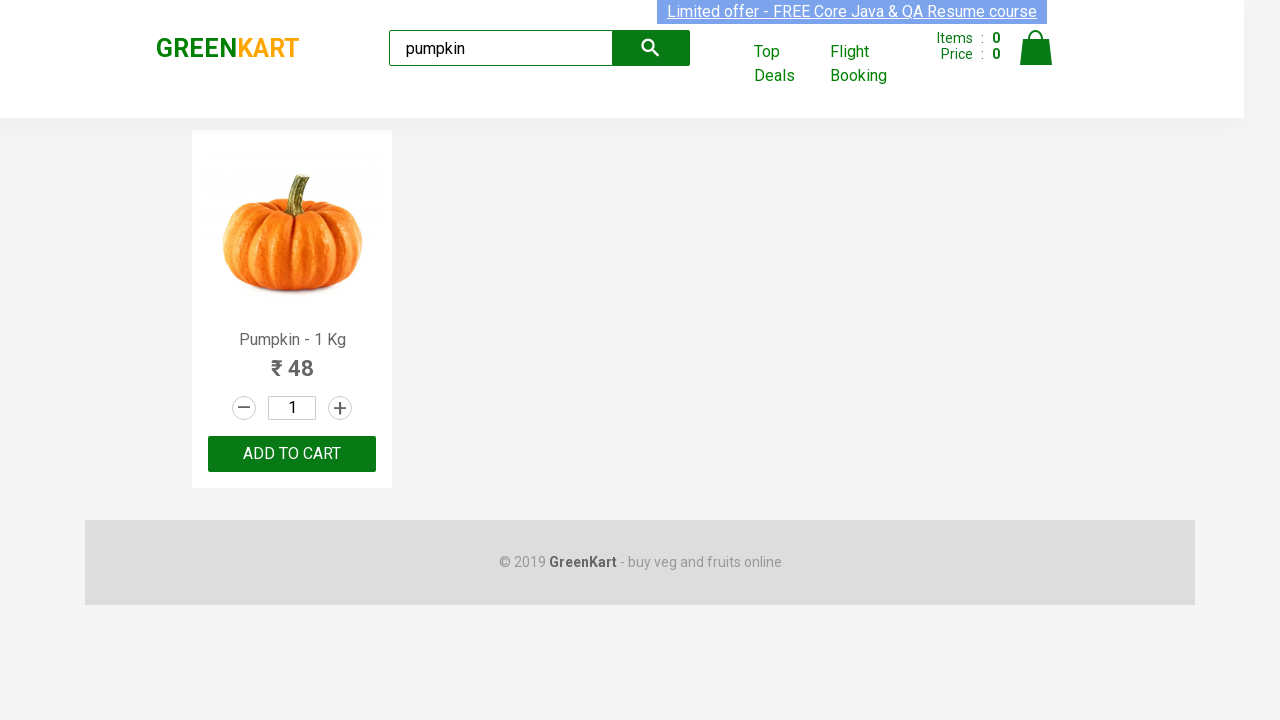

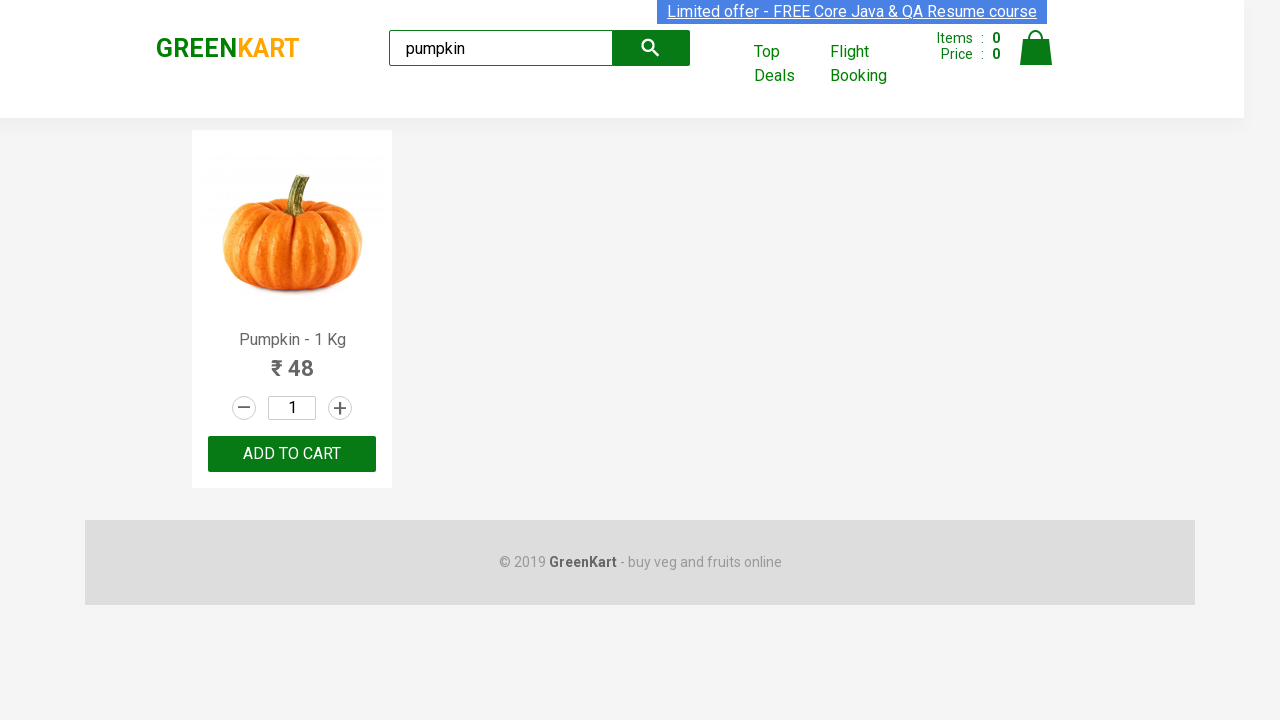